Tests the DemoQA practice form by navigating to the Forms section, clicking on Practice Form, and filling in personal information fields including first name, last name, email, and mobile number.

Starting URL: https://demoqa.com/

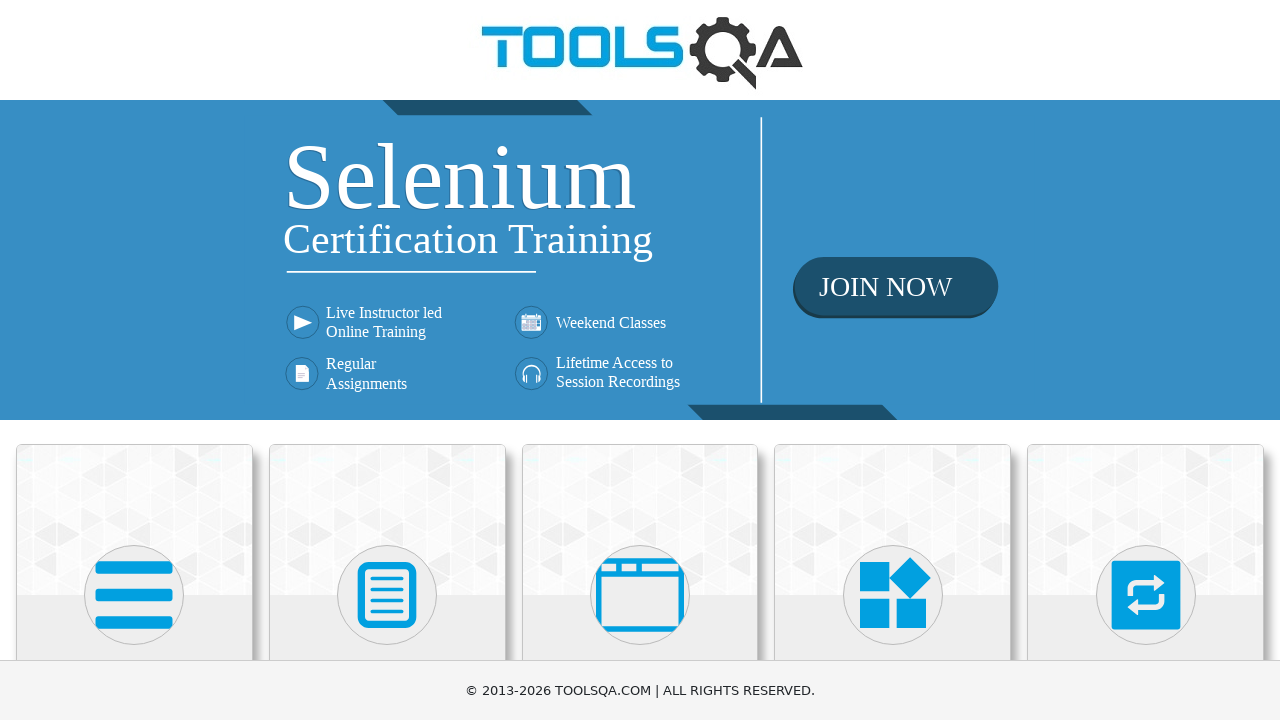

Scrolled down 400px to view the Forms card
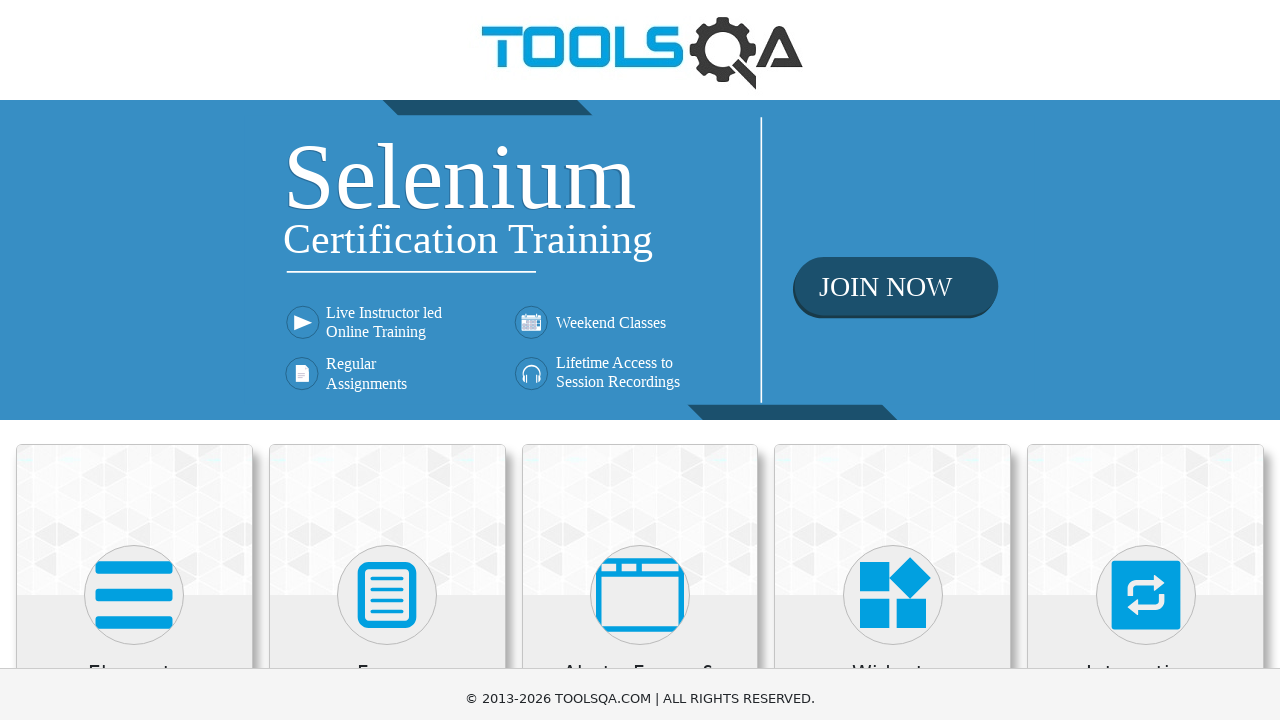

Clicked on Forms section at (387, 273) on xpath=//h5[text()='Forms']
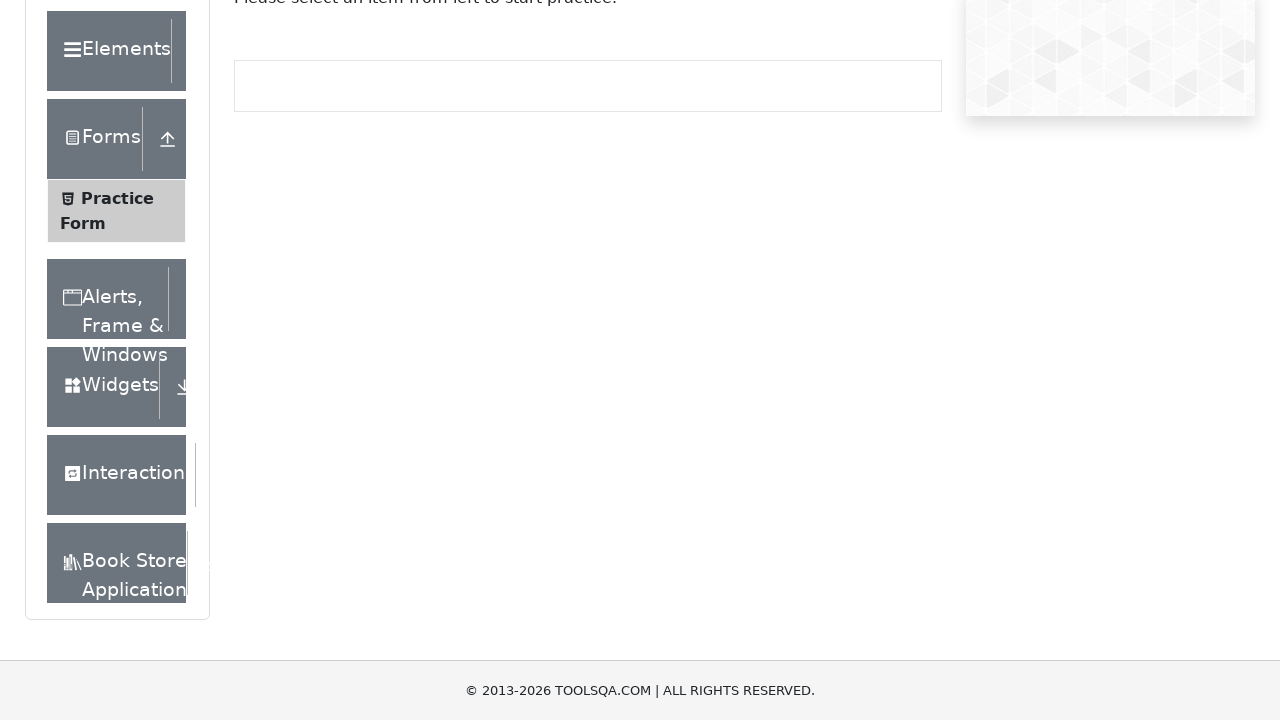

Clicked on Practice Form option at (117, 198) on xpath=//span[text()='Practice Form']
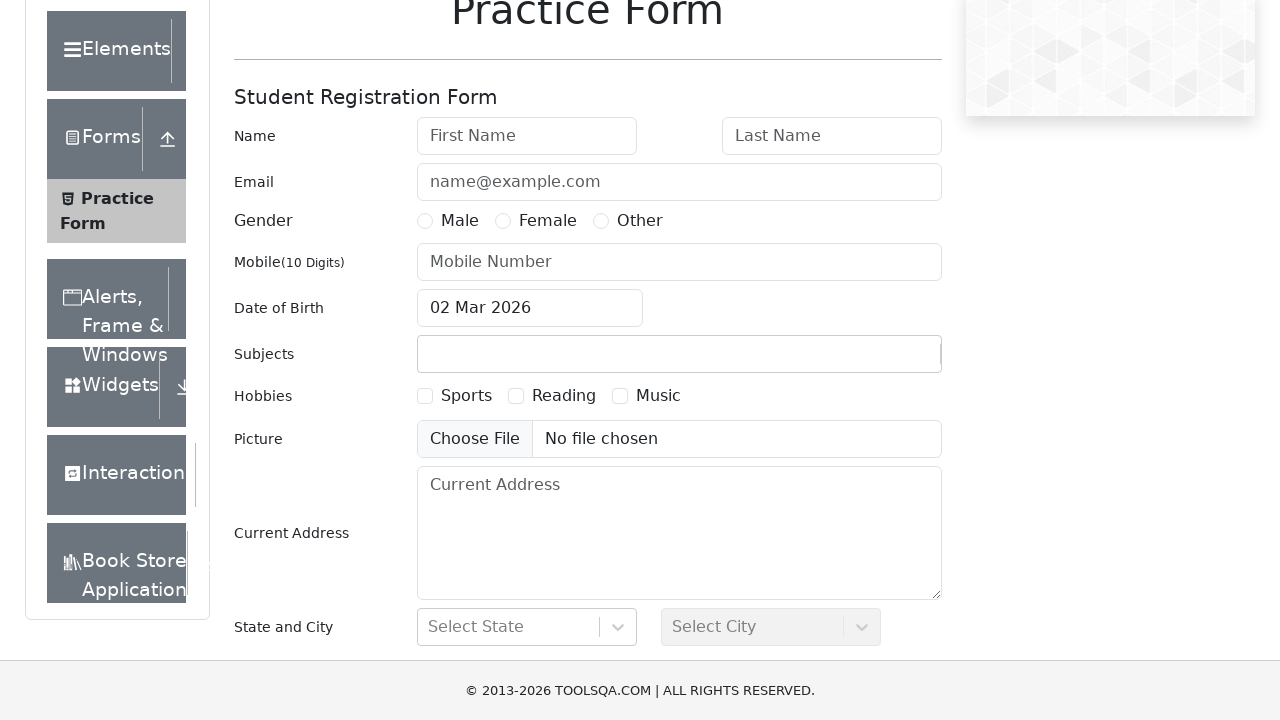

Filled in first name field with 'Mihaela' on #firstName
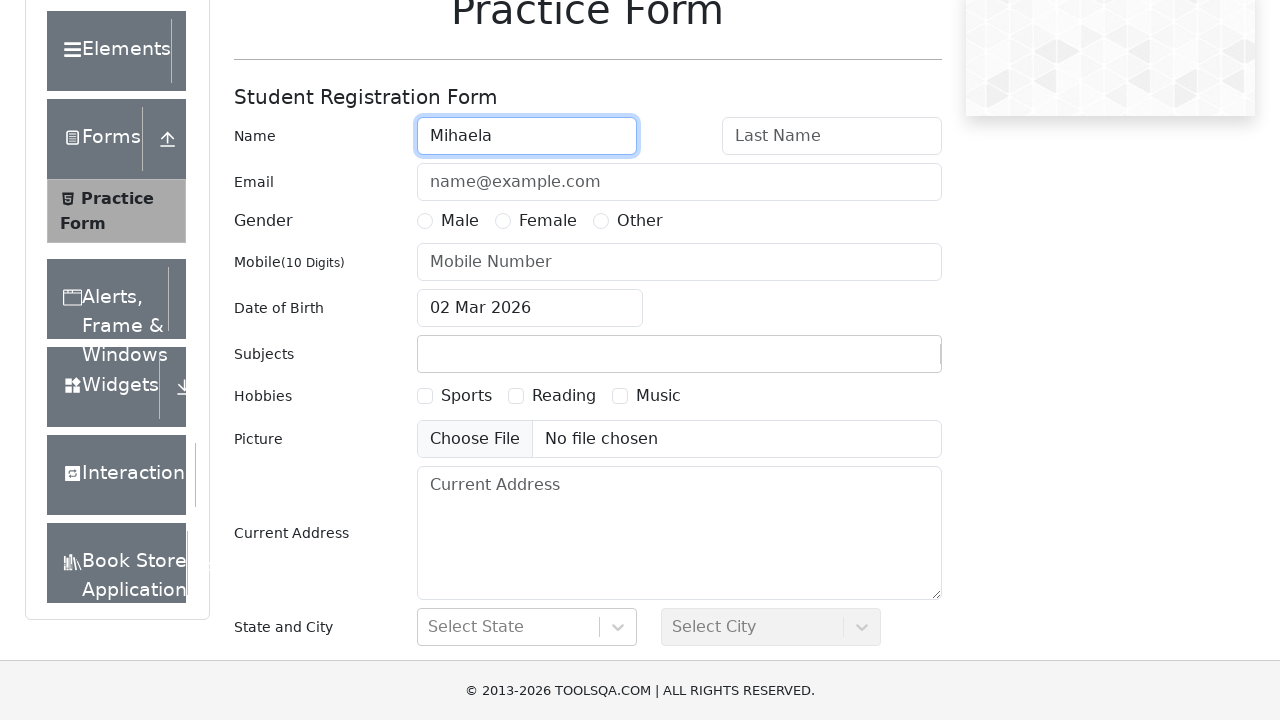

Filled in last name field with 'Test' on #lastName
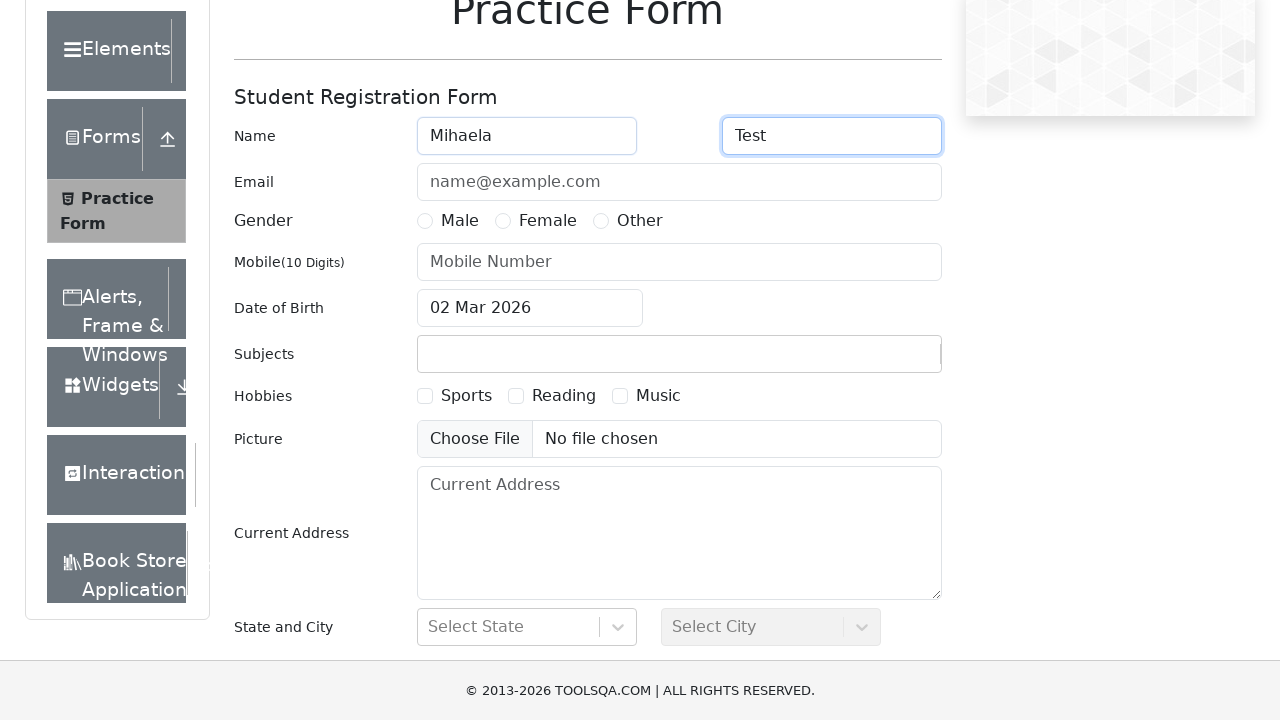

Filled in email field with 'mihaela@popescu.com' on #userEmail
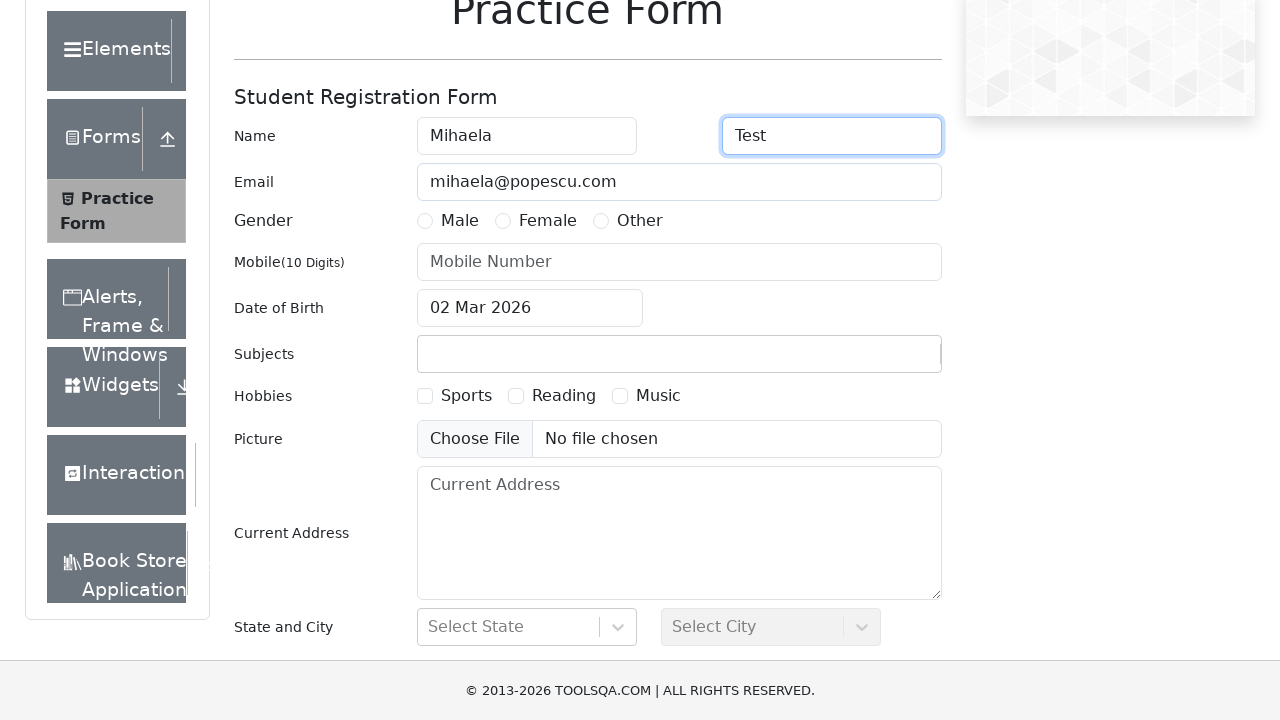

Filled in mobile number field with '0723456789' on input[placeholder='Mobile Number']
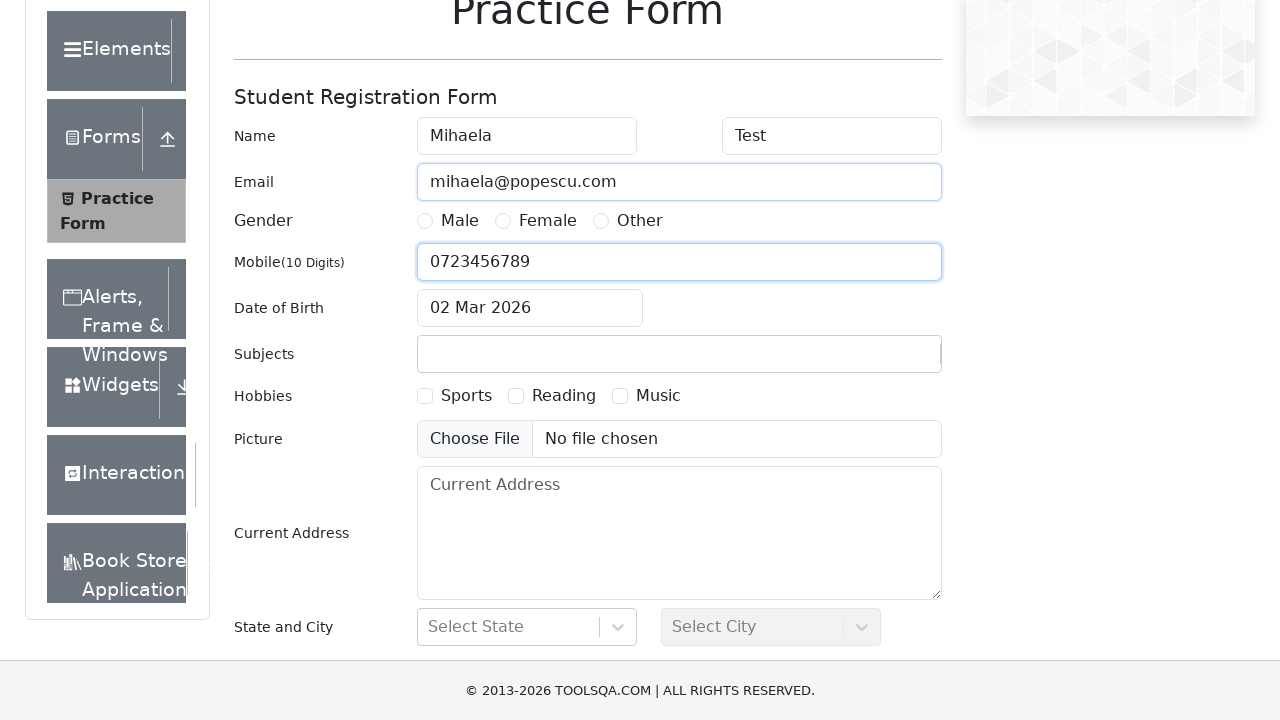

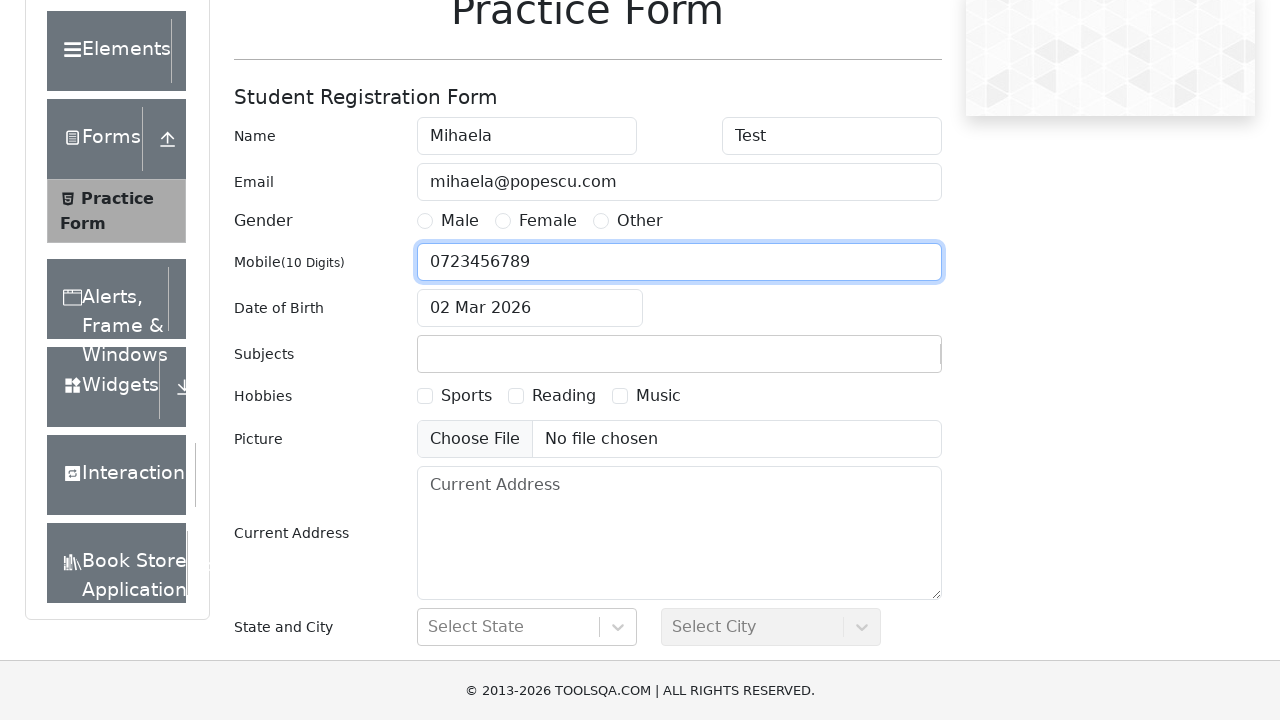